Navigates to a blog page and clicks on a link containing the text "window"

Starting URL: https://omayo.blogspot.com/

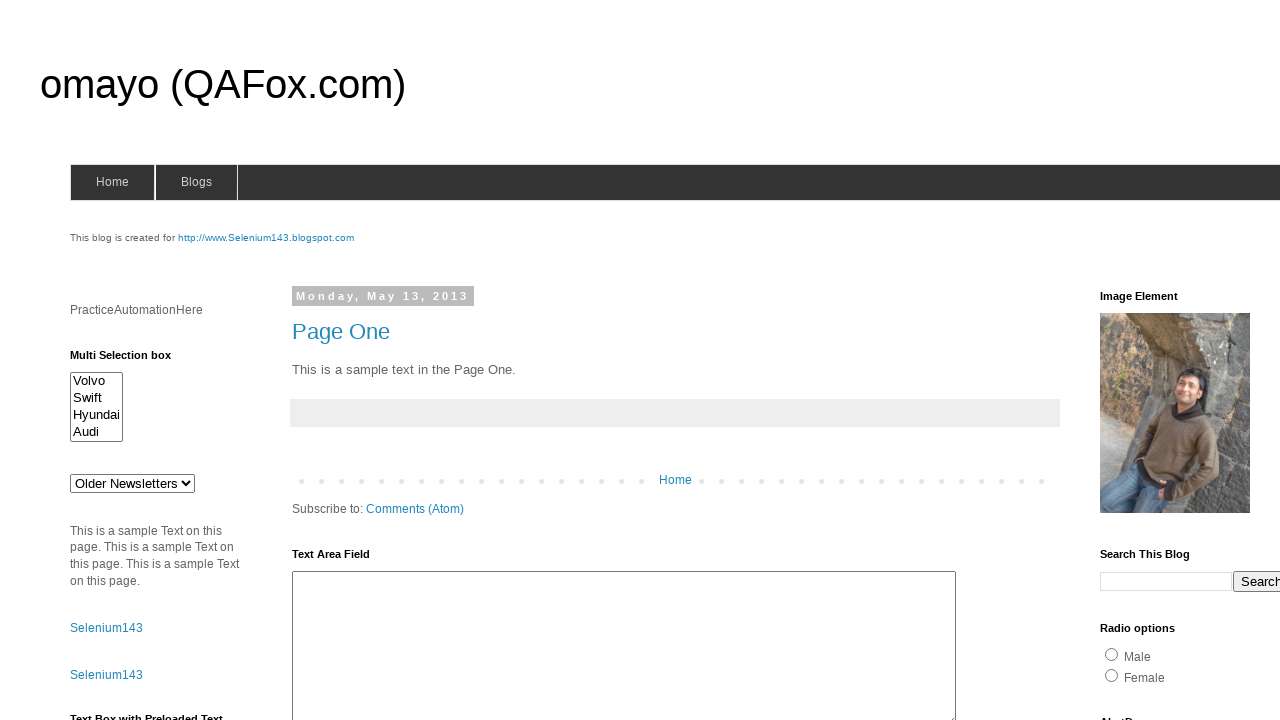

Navigated to https://omayo.blogspot.com/
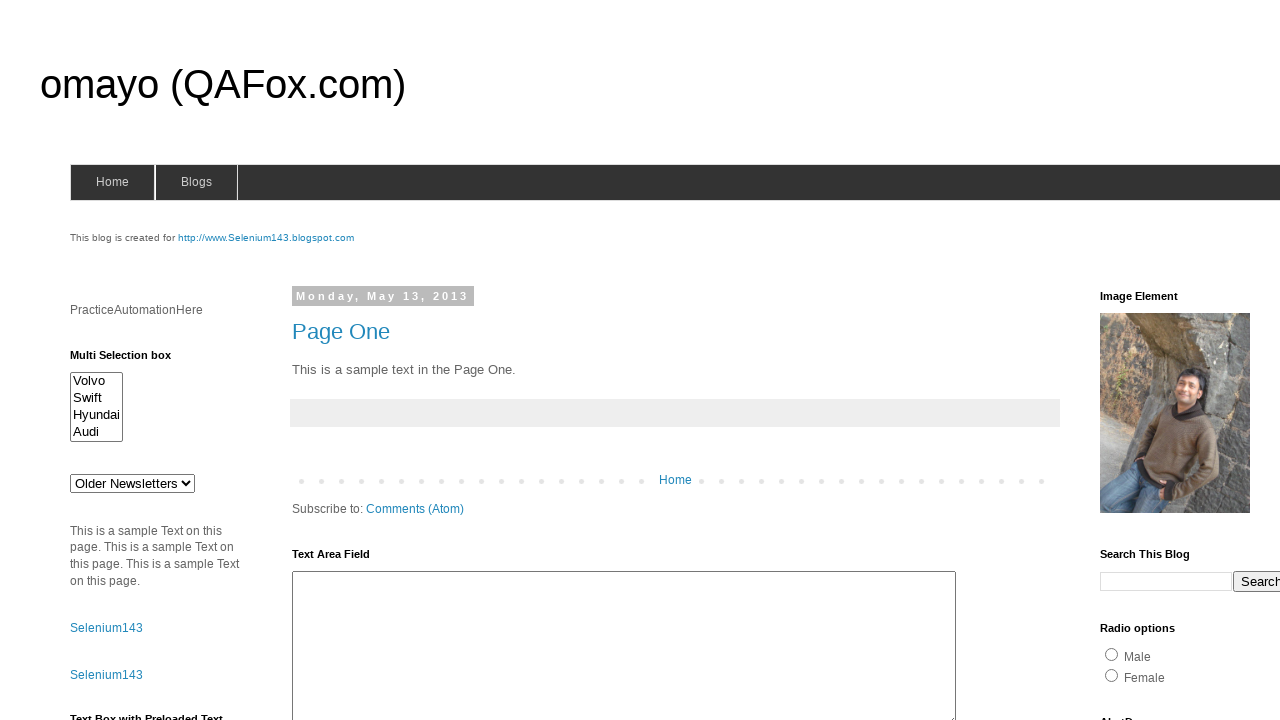

Clicked on link containing the text 'window' at (132, 360) on a:has-text('window')
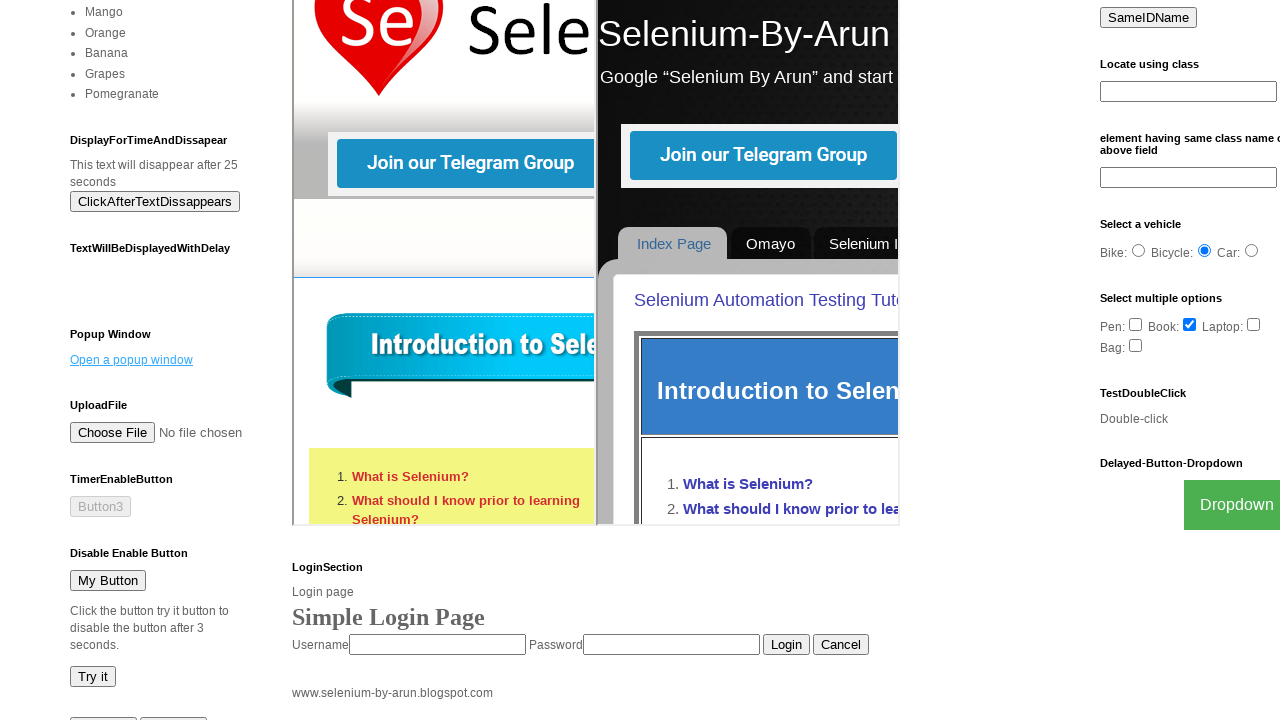

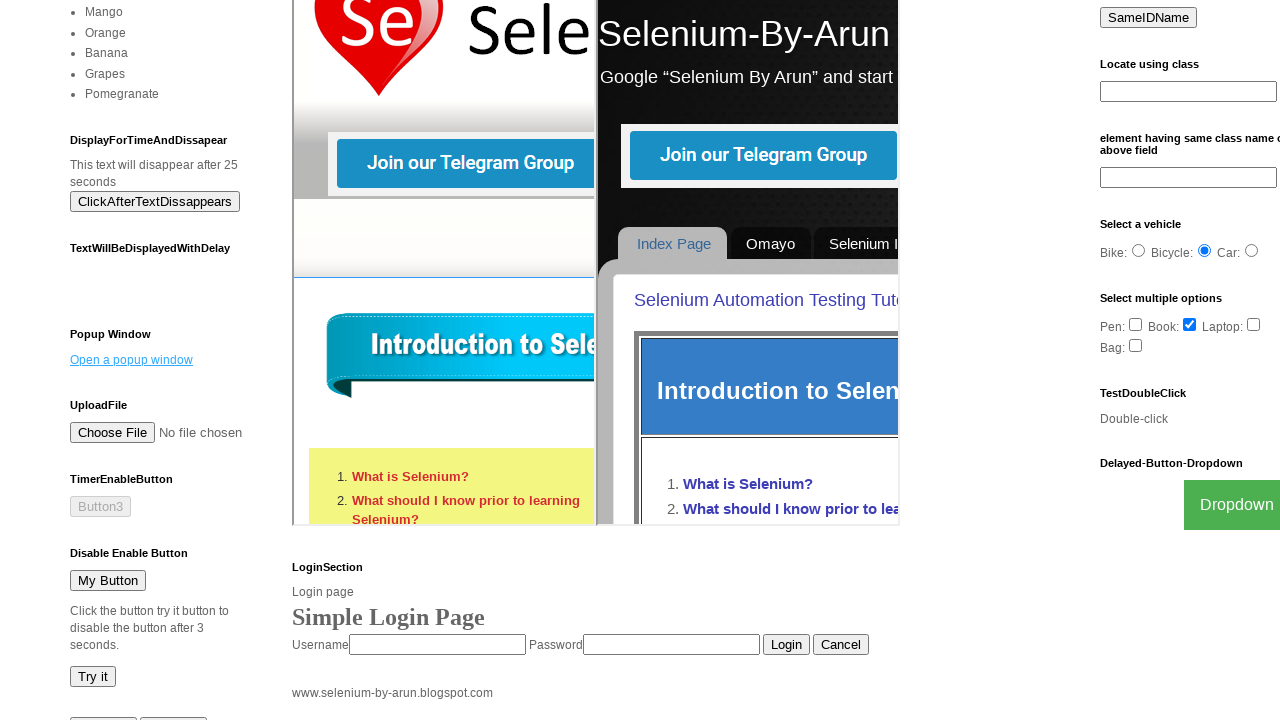